Tests mouse hover functionality by hovering over user profiles and verifying username visibility

Starting URL: https://the-internet.herokuapp.com/hovers

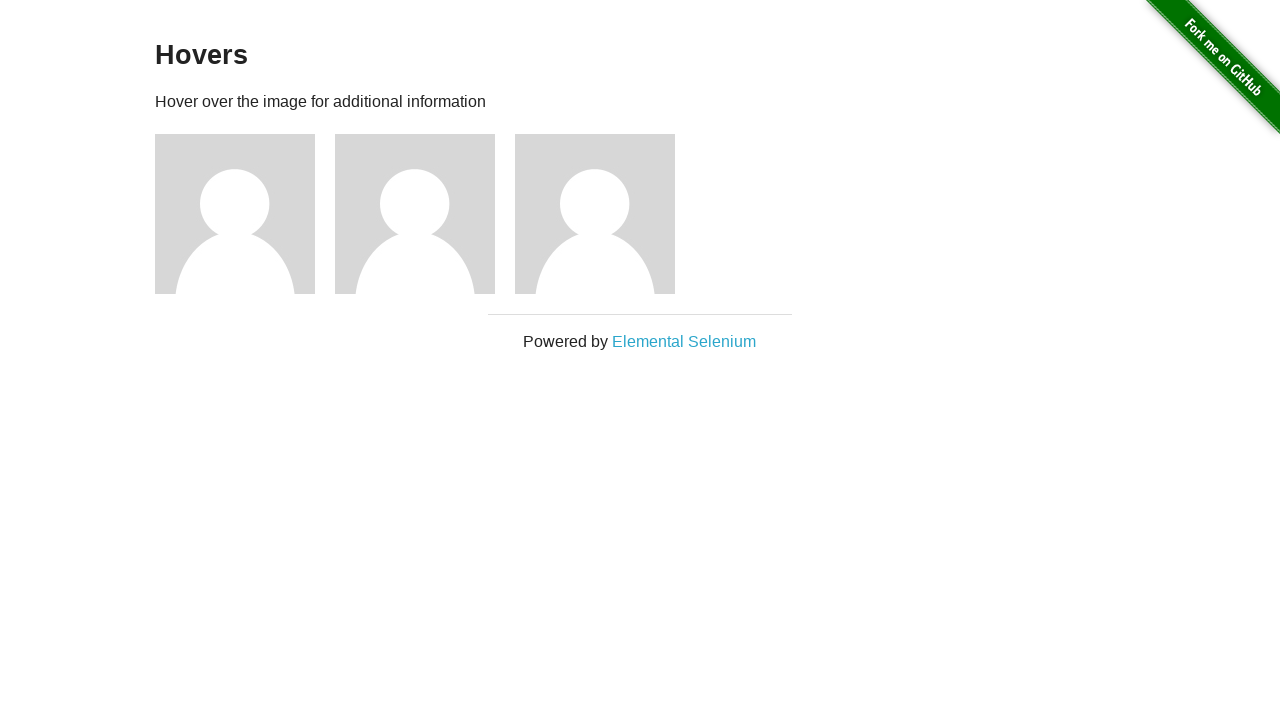

Located all user profile figure elements
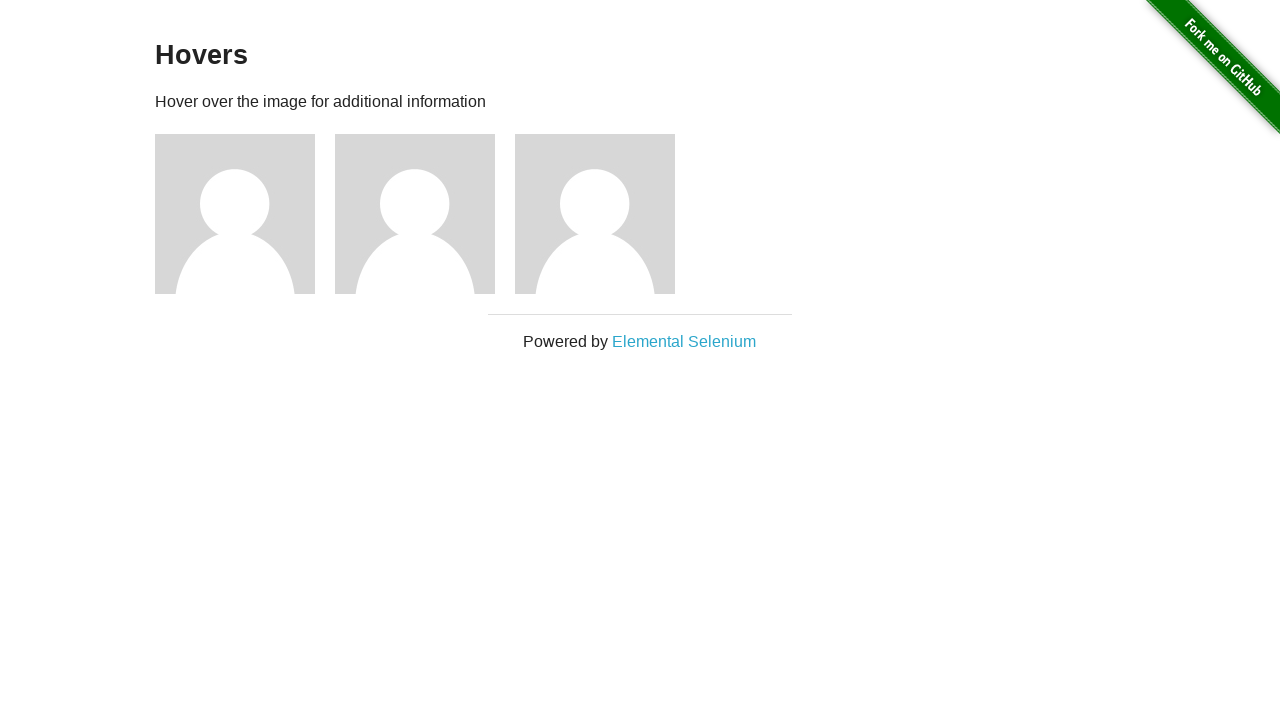

Verified first profile username is not visible before hover
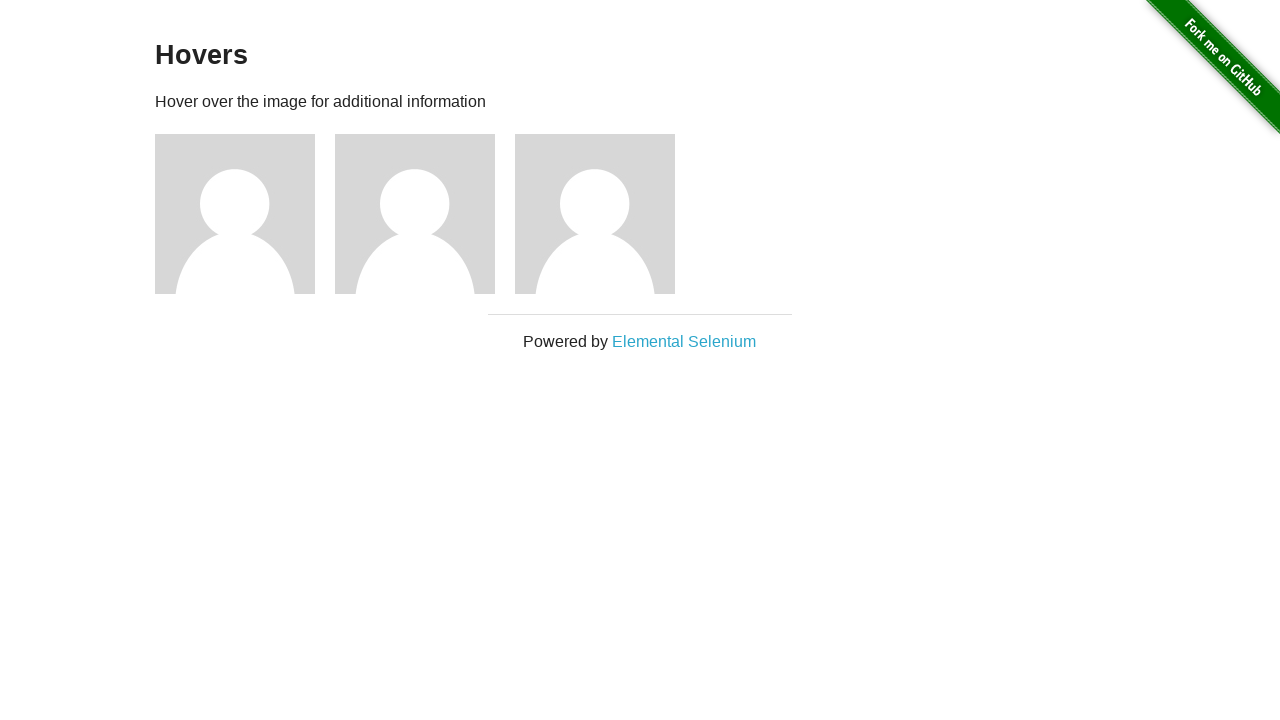

Hovered over first user profile at (245, 214) on .figure >> nth=0
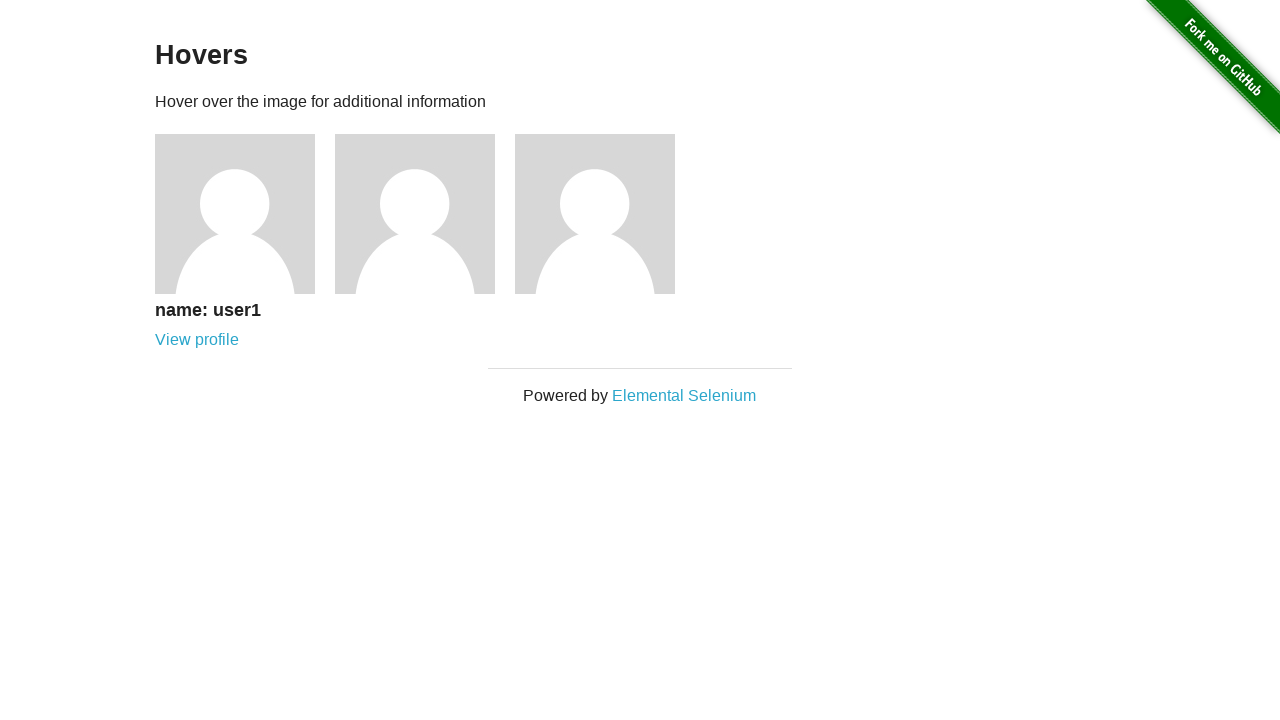

Verified first profile username is visible after hover
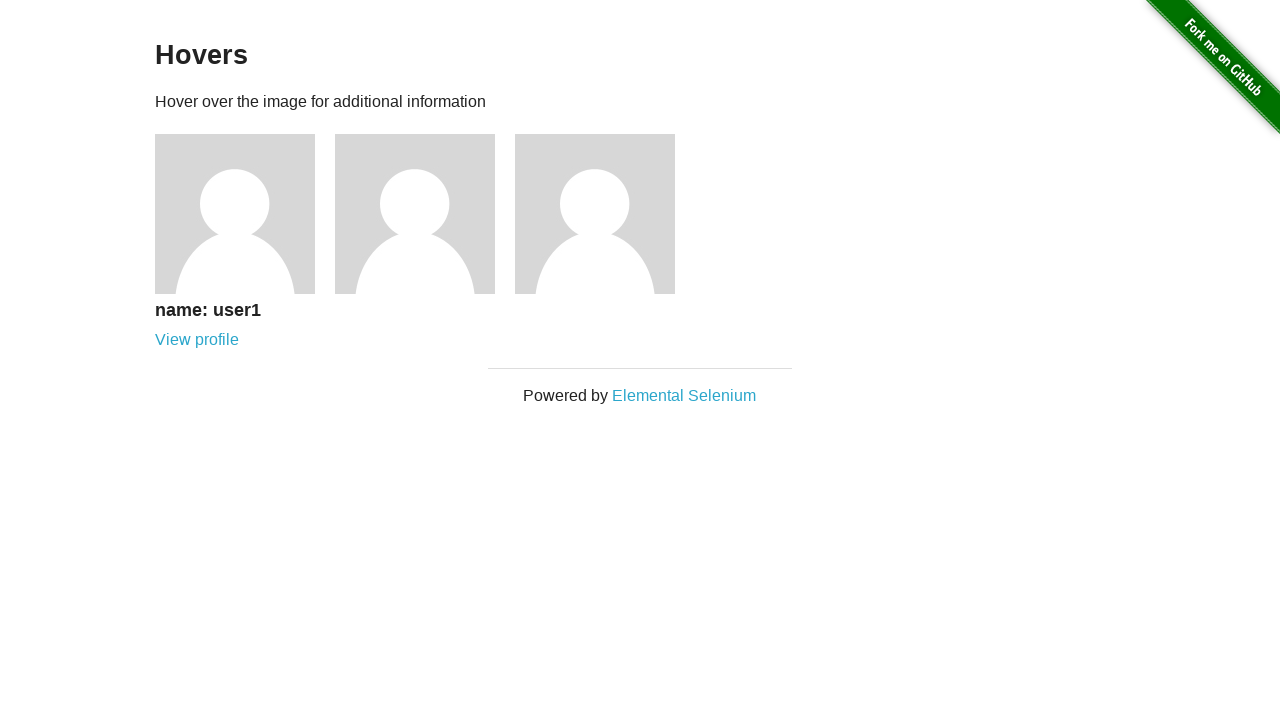

Verified second profile username is not visible before hover
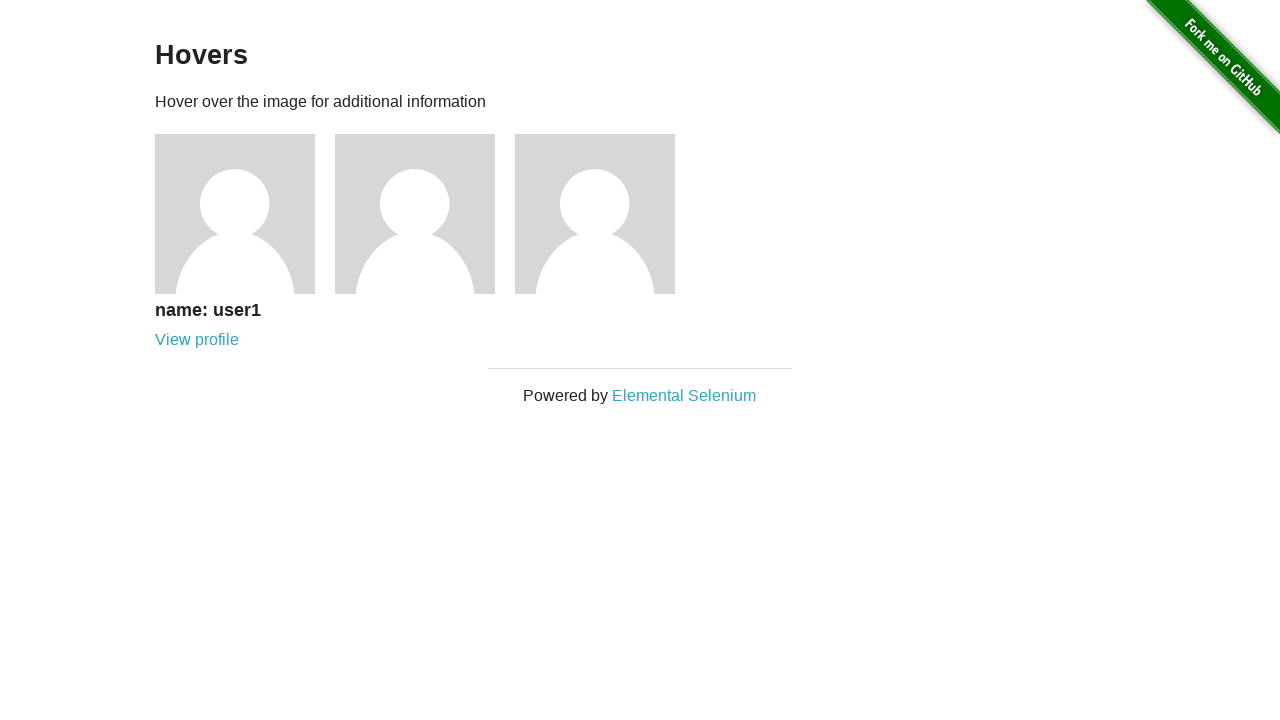

Hovered over second user profile at (425, 214) on .figure >> nth=1
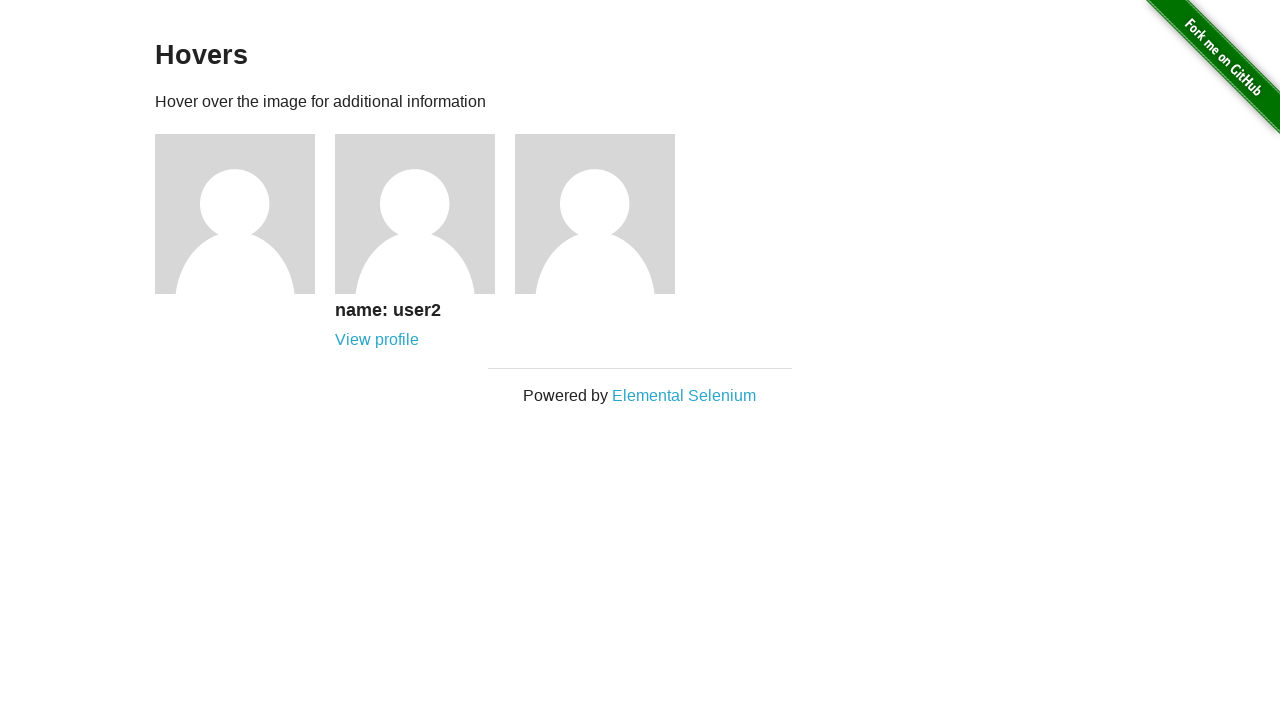

Verified second profile username is visible after hover
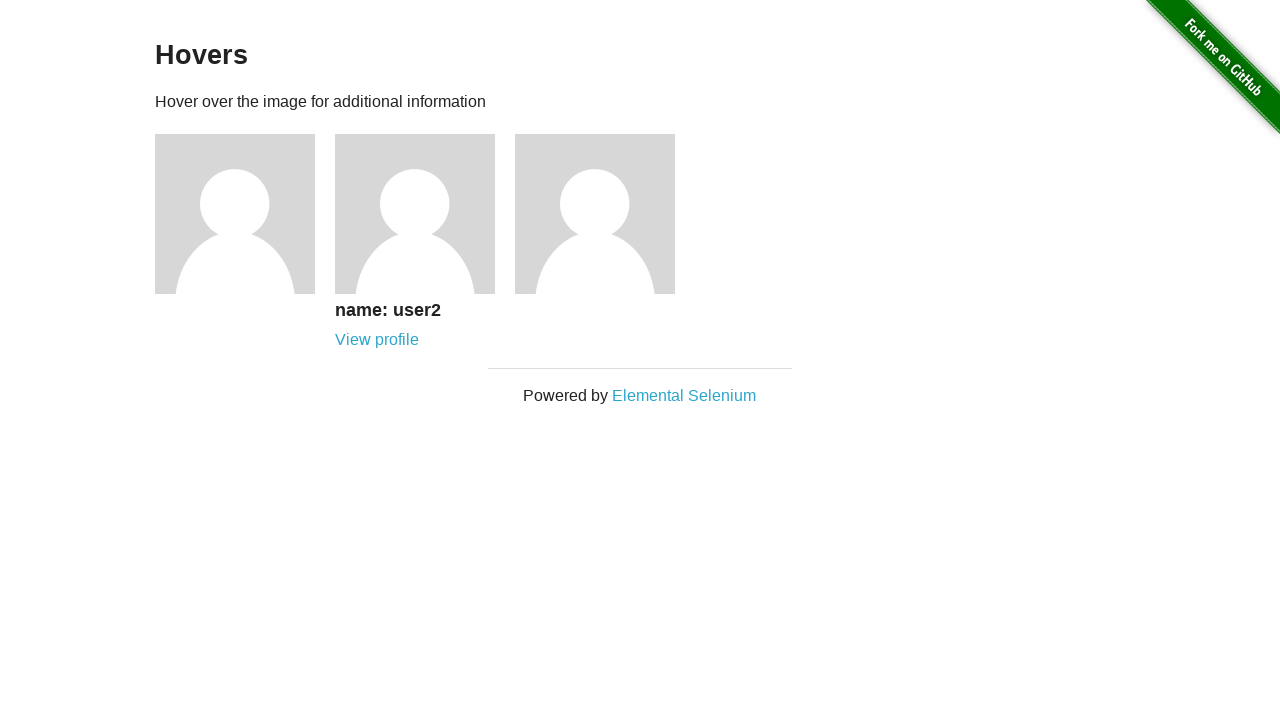

Verified third profile username is not visible before hover
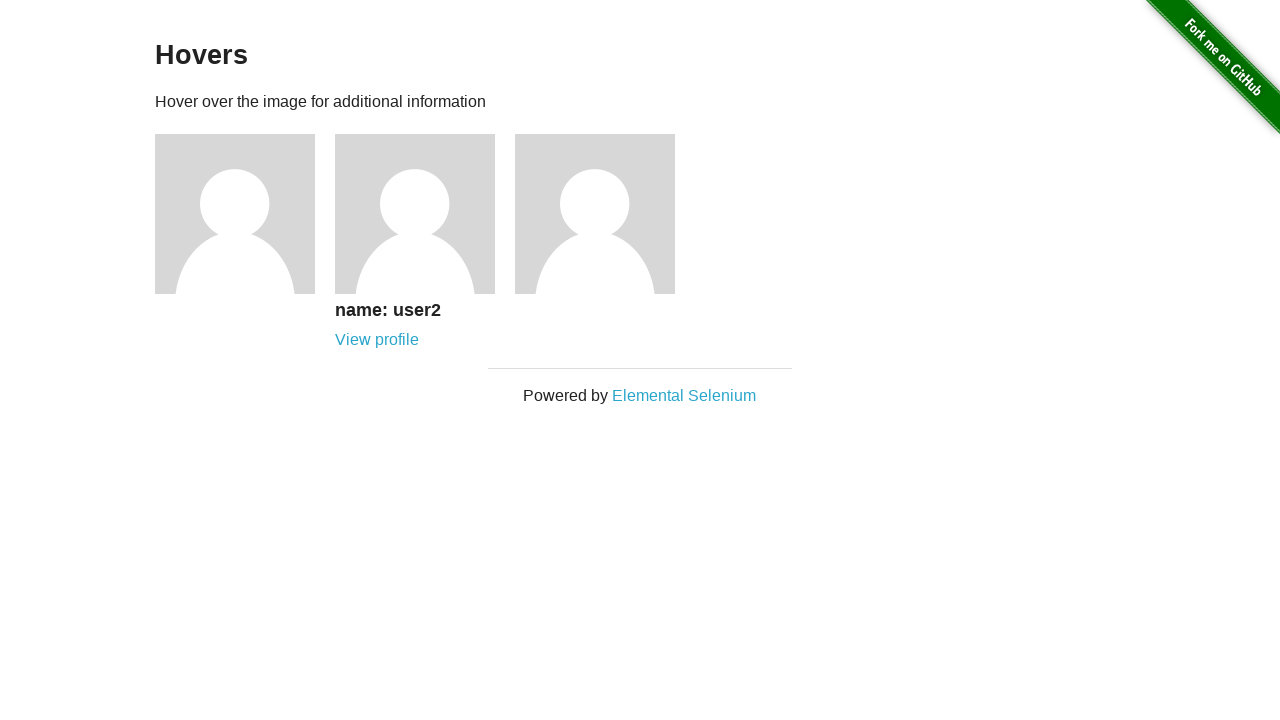

Hovered over third user profile at (605, 214) on .figure >> nth=2
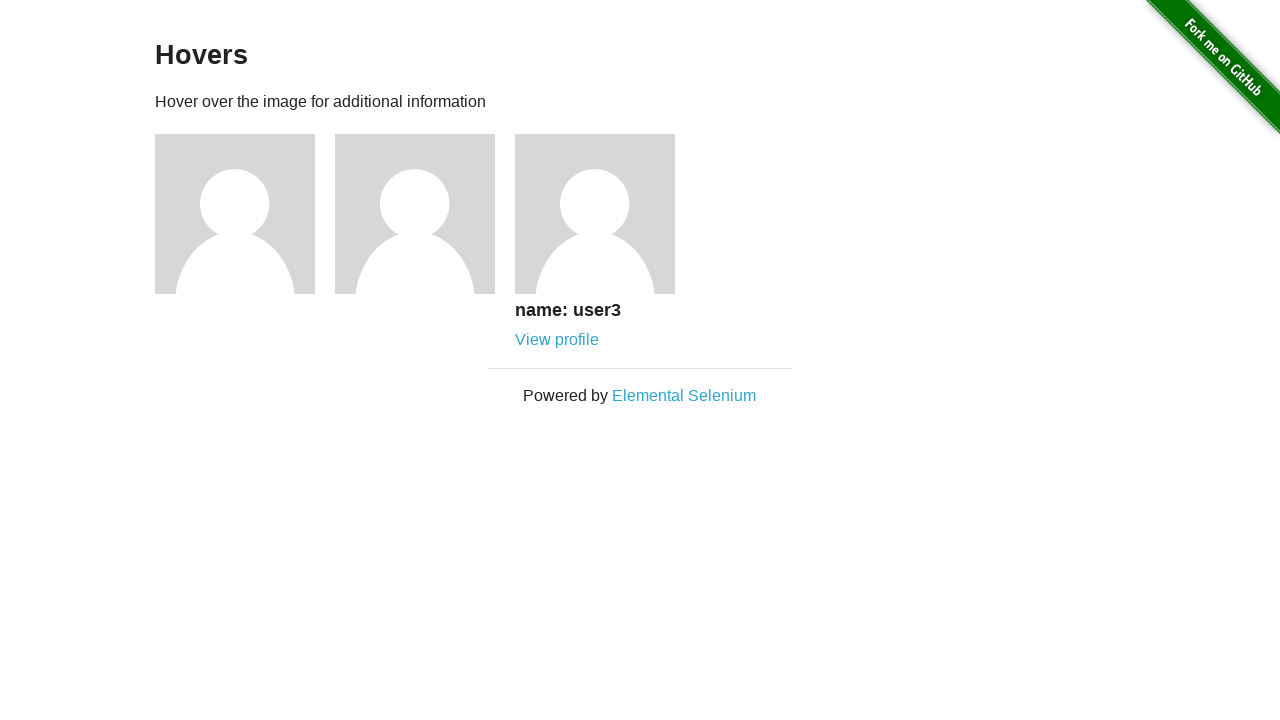

Verified third profile username is visible after hover
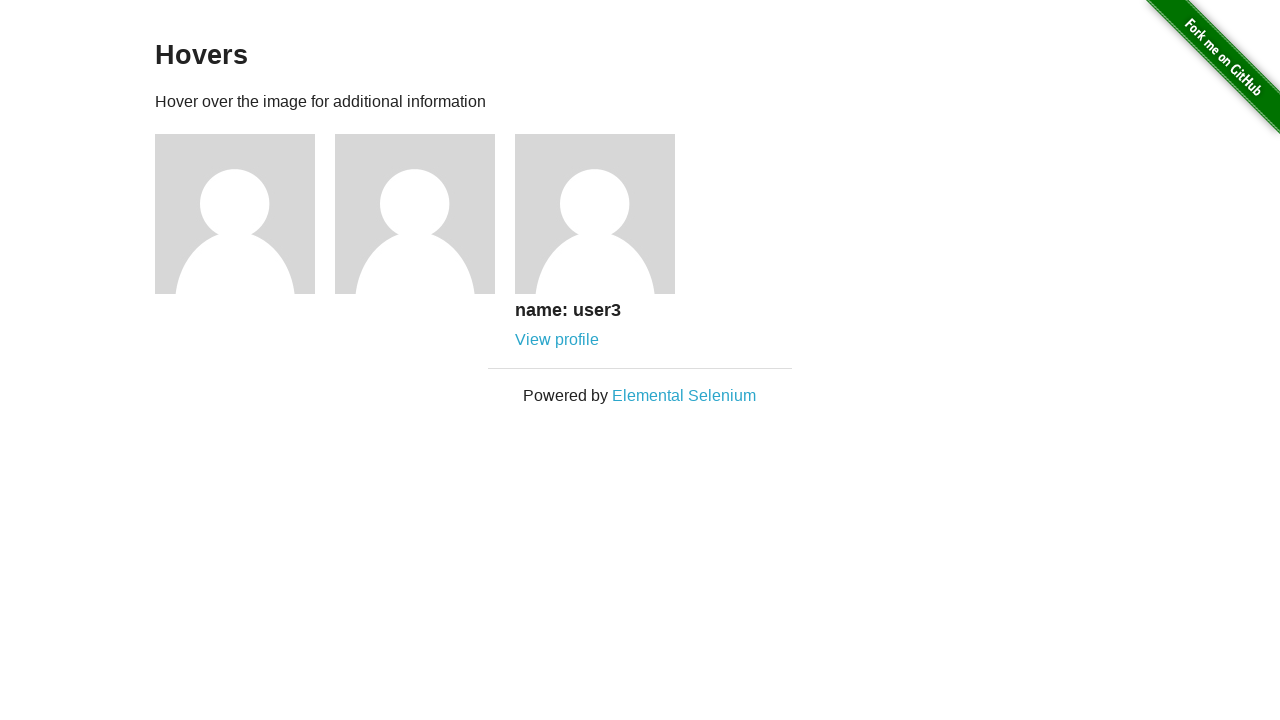

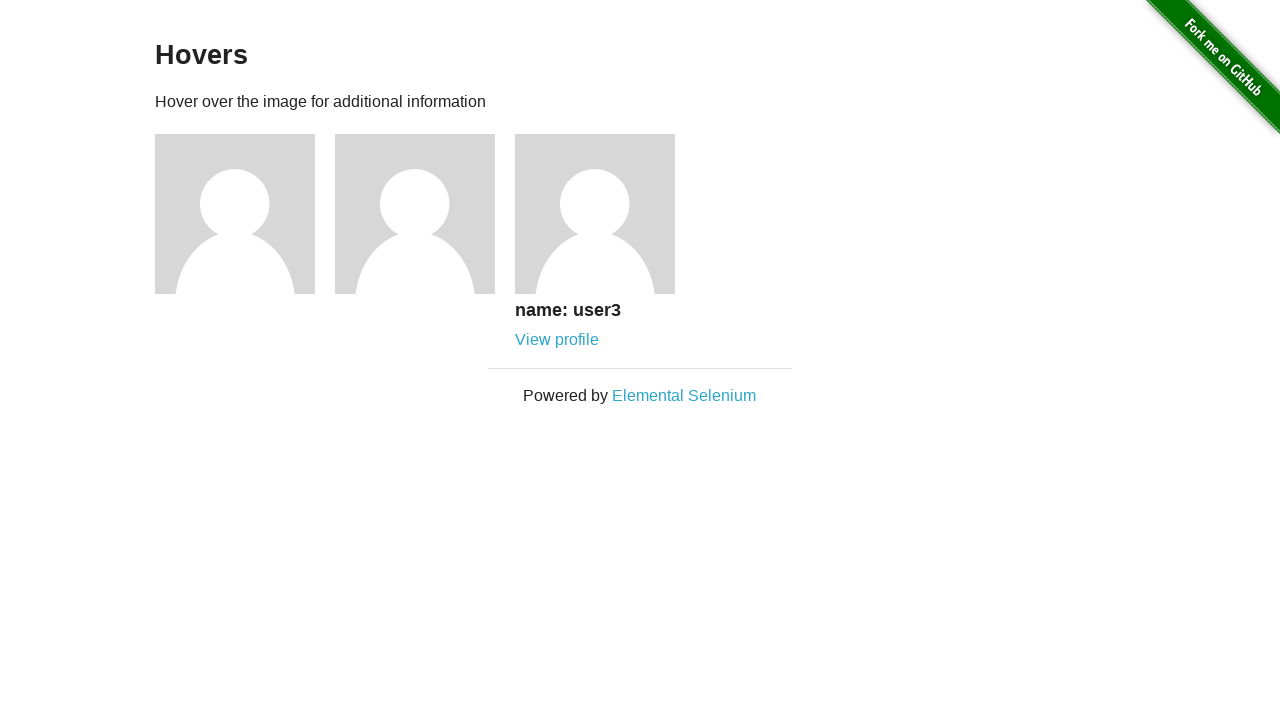